Tests loader handling by clicking a button that triggers a loading indicator, waiting for it to disappear, then clicking a button in the modal that appears

Starting URL: http://demo.automationtesting.in/Loader.html

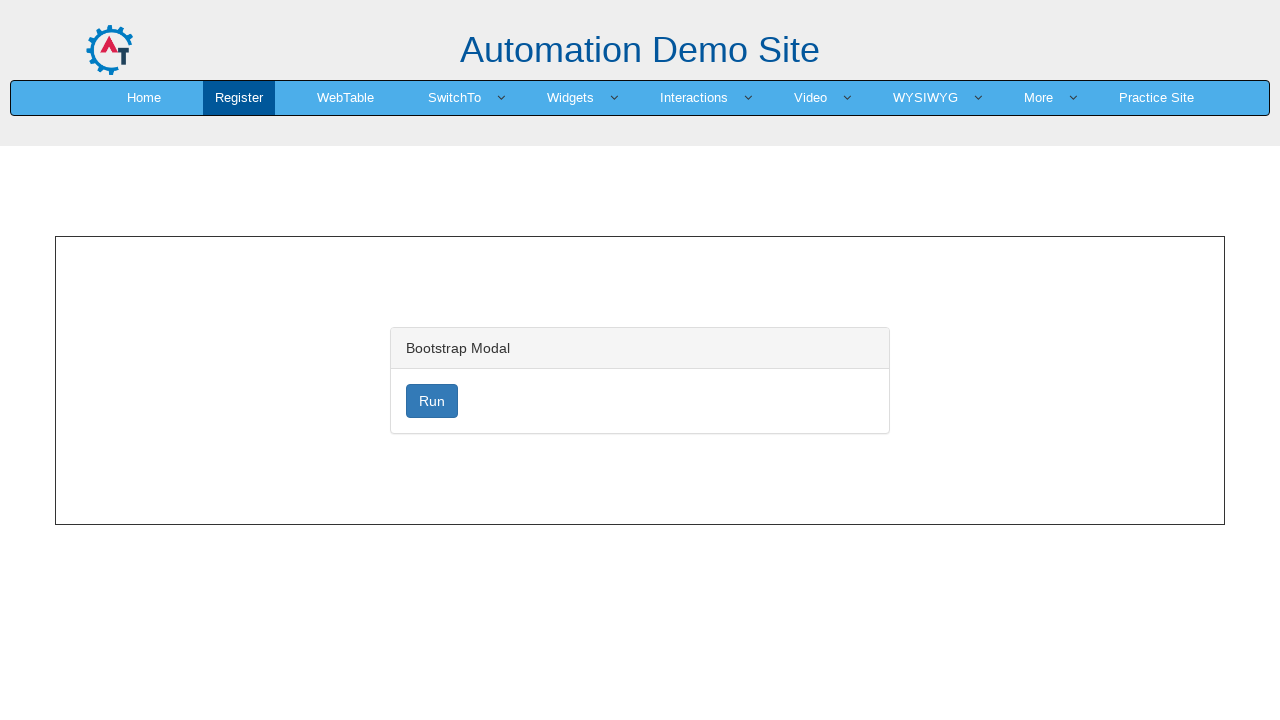

Clicked loader button to trigger loading indicator at (432, 401) on button#loader
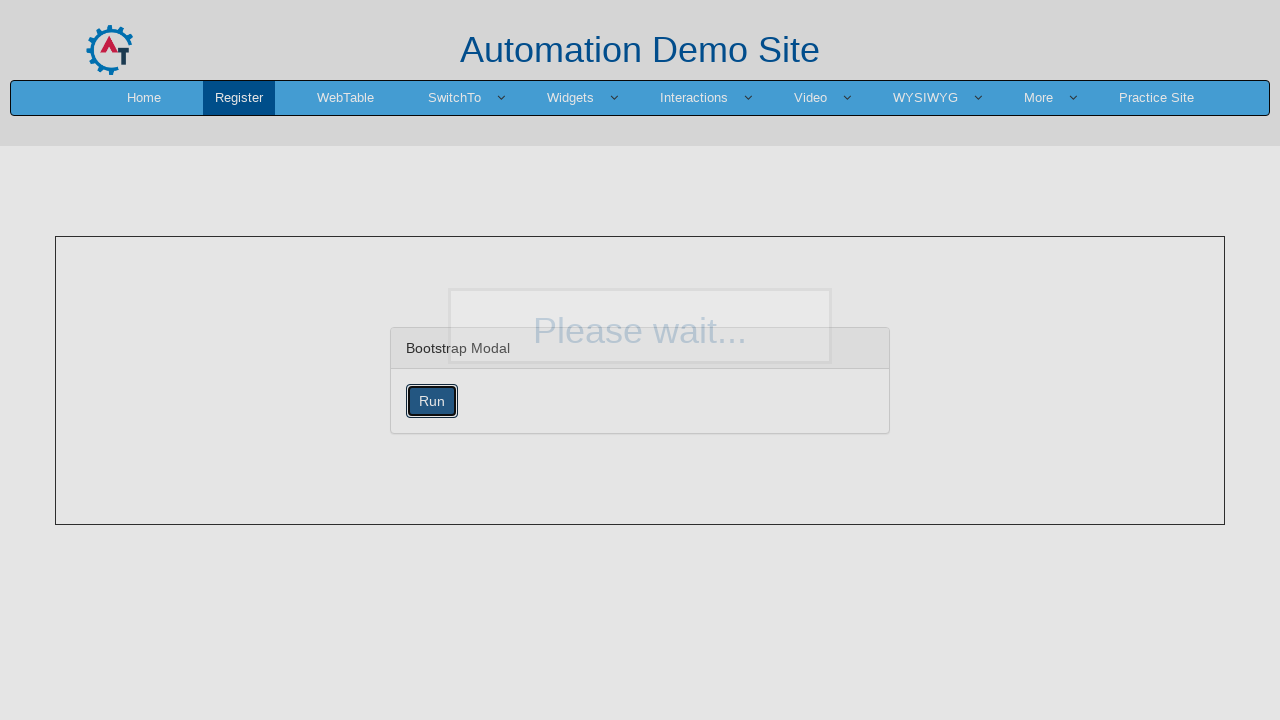

Loading indicator appeared
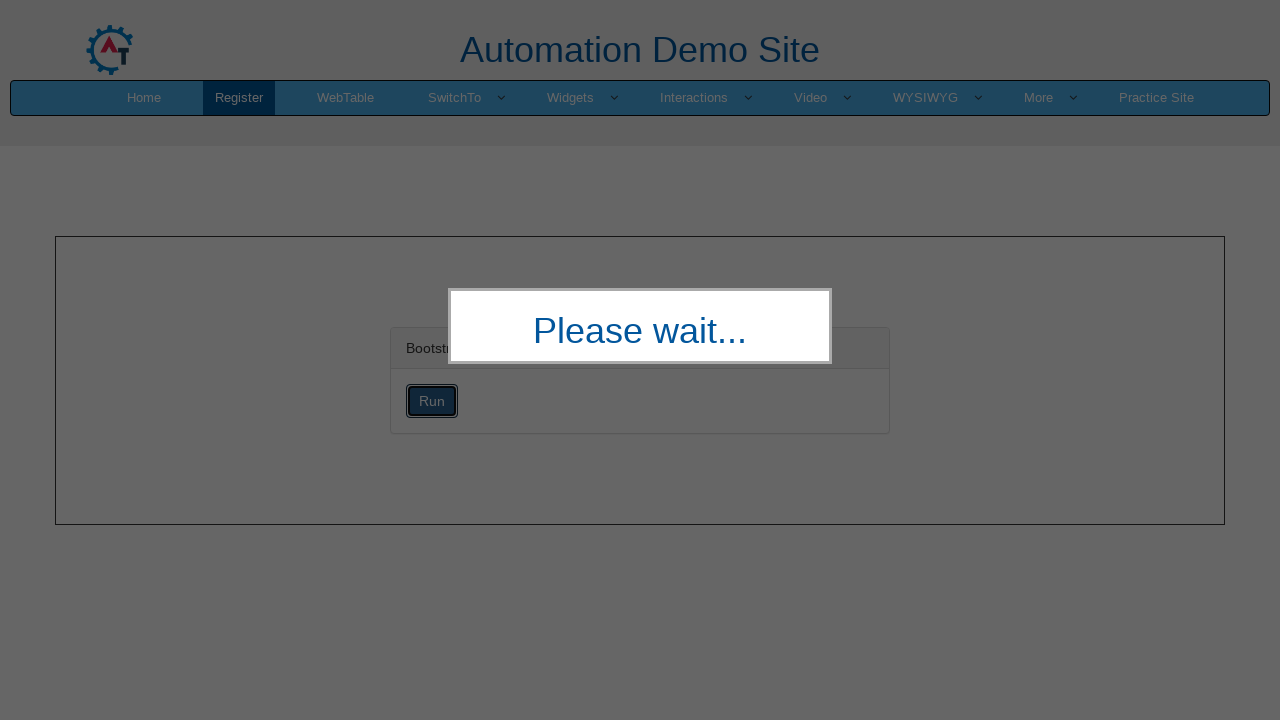

Loading indicator disappeared
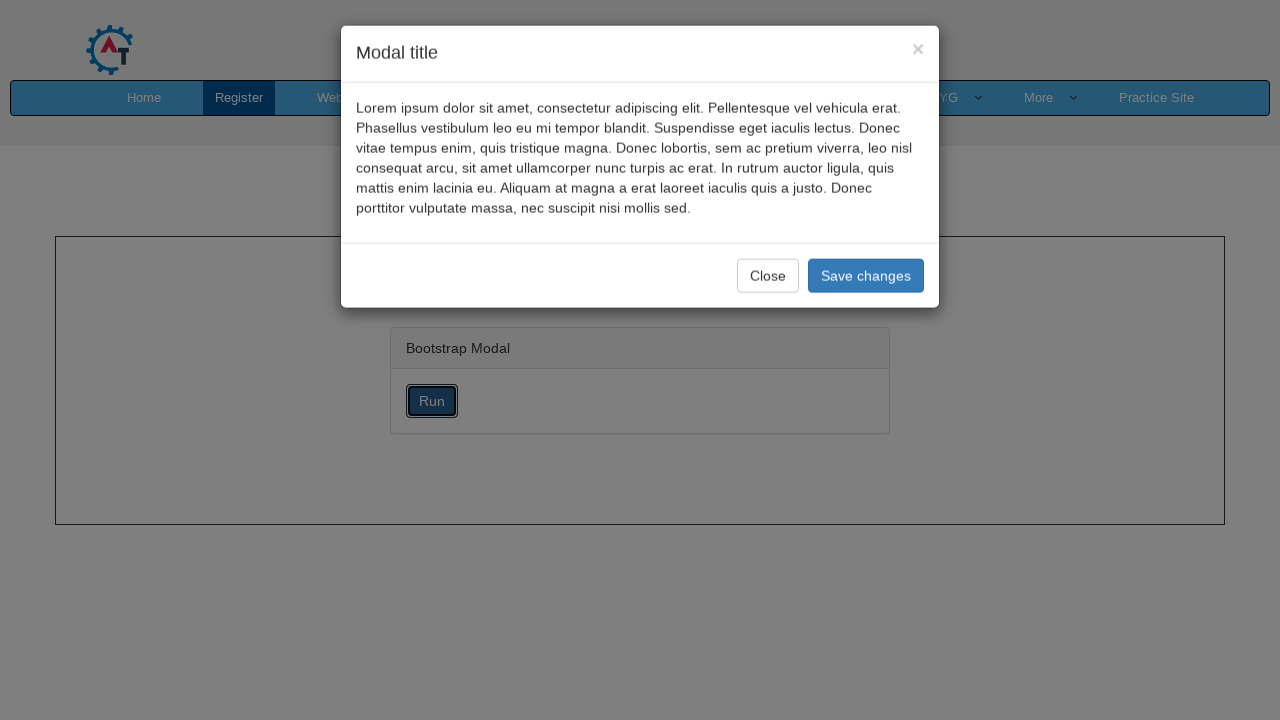

Clicked button in modal dialog at (768, 281) on xpath=//*[@id='myModal']/div/div/div[3]/button[1]
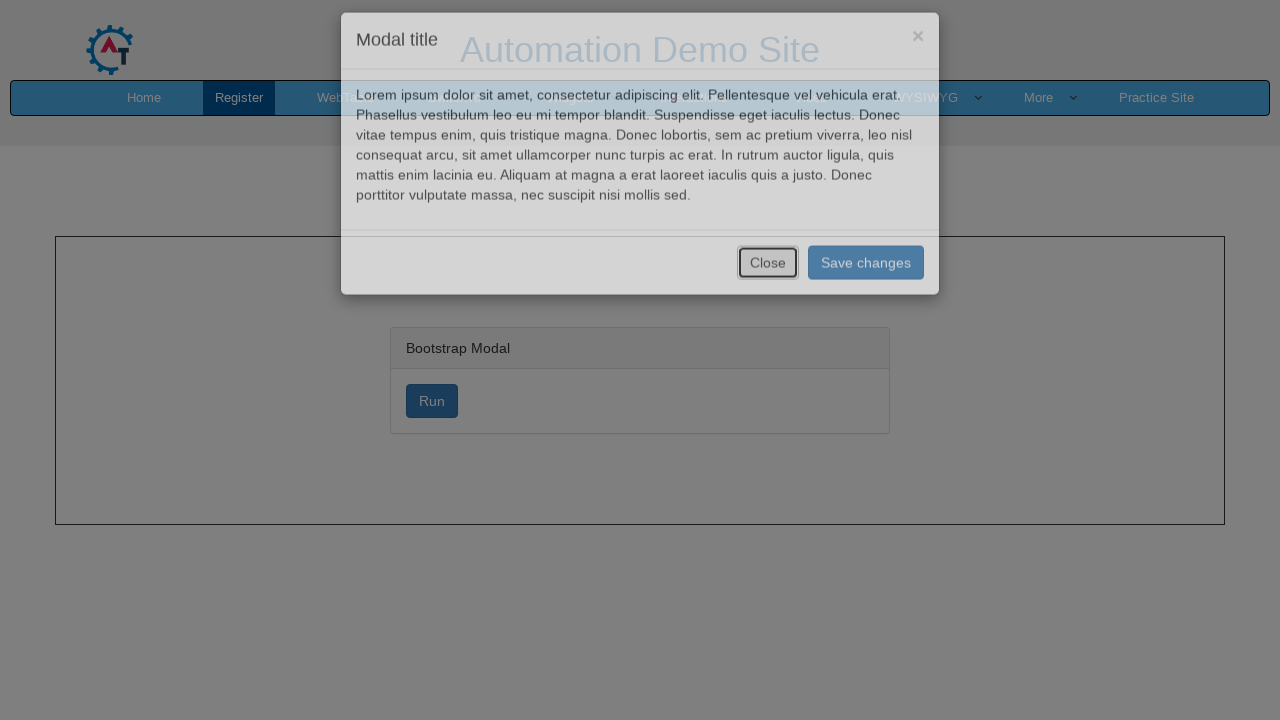

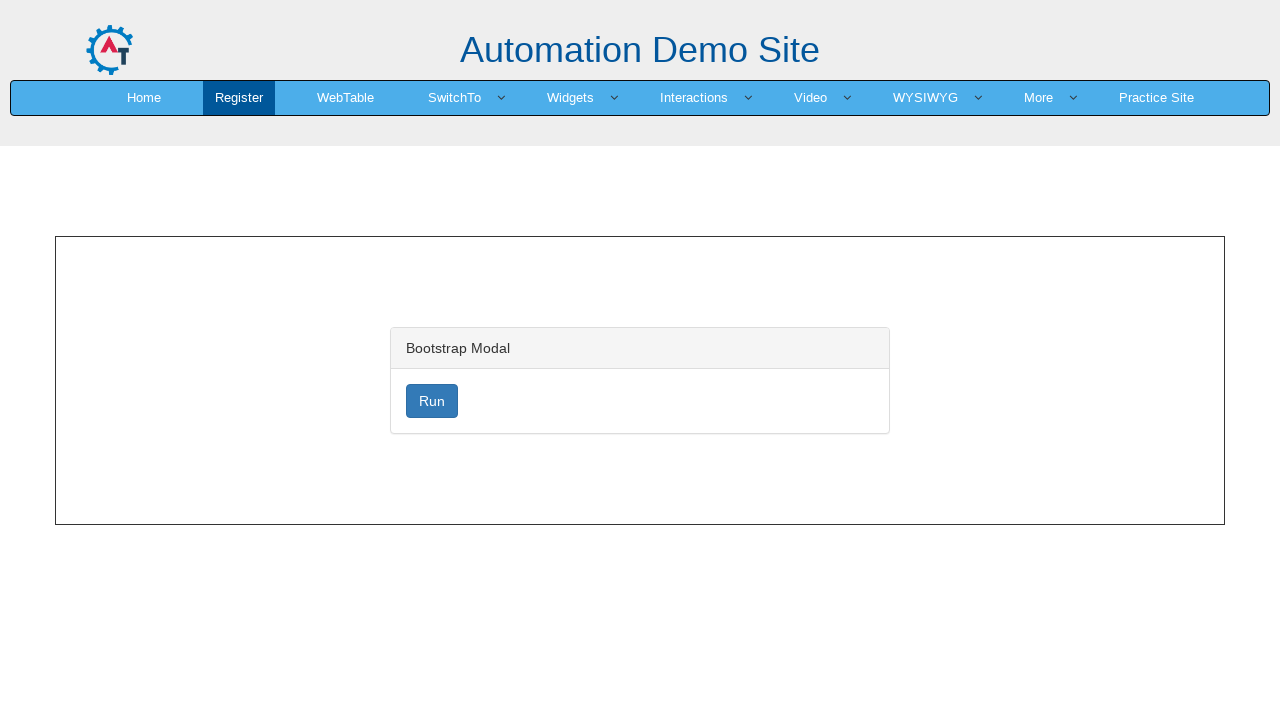